Tests basic JavaScript alert handling by clicking a button that triggers an alert and accepting it

Starting URL: https://demoqa.com/alerts

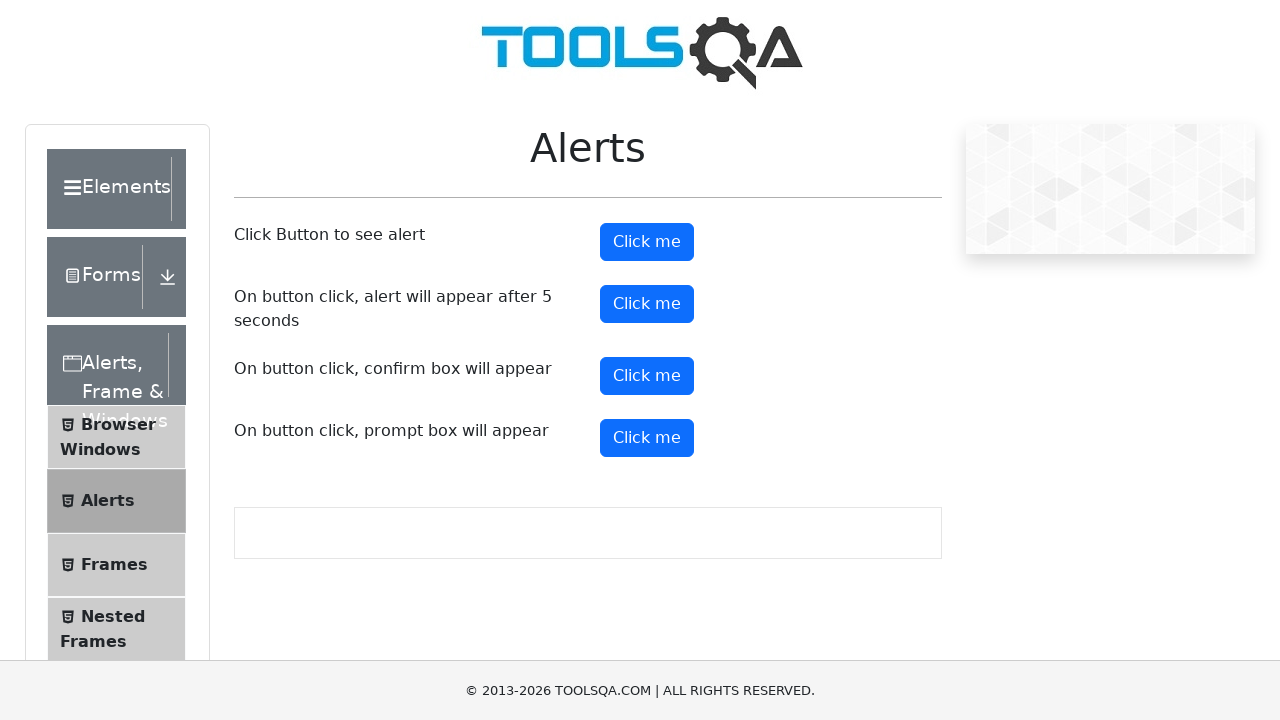

Clicked alert button to trigger JavaScript alert at (647, 242) on button#alertButton
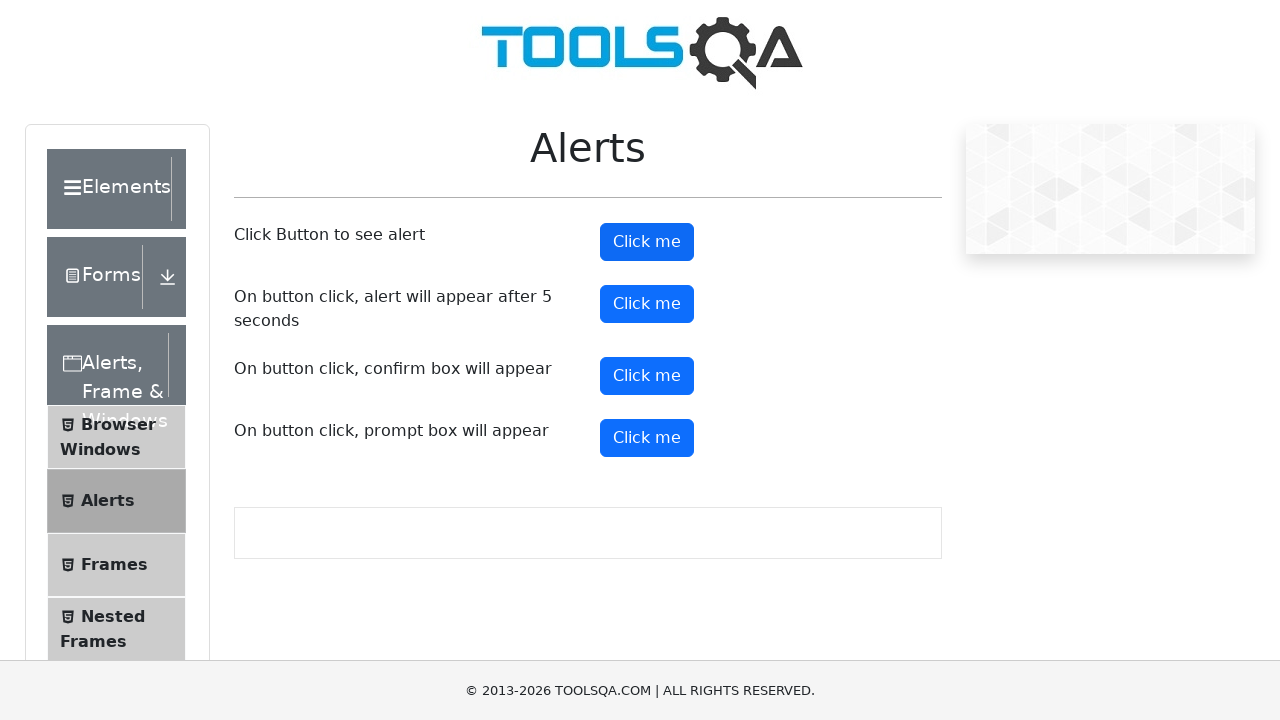

Set up dialog handler to accept alert
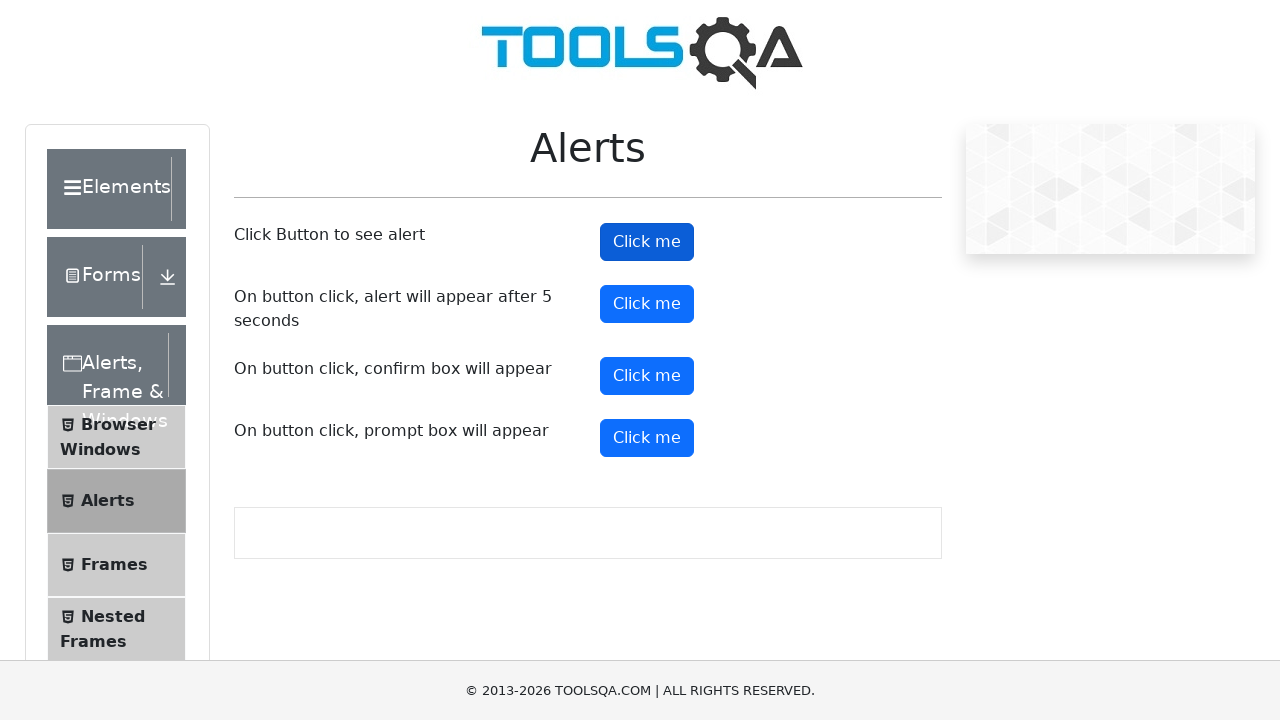

Waited 500ms for alert to be handled
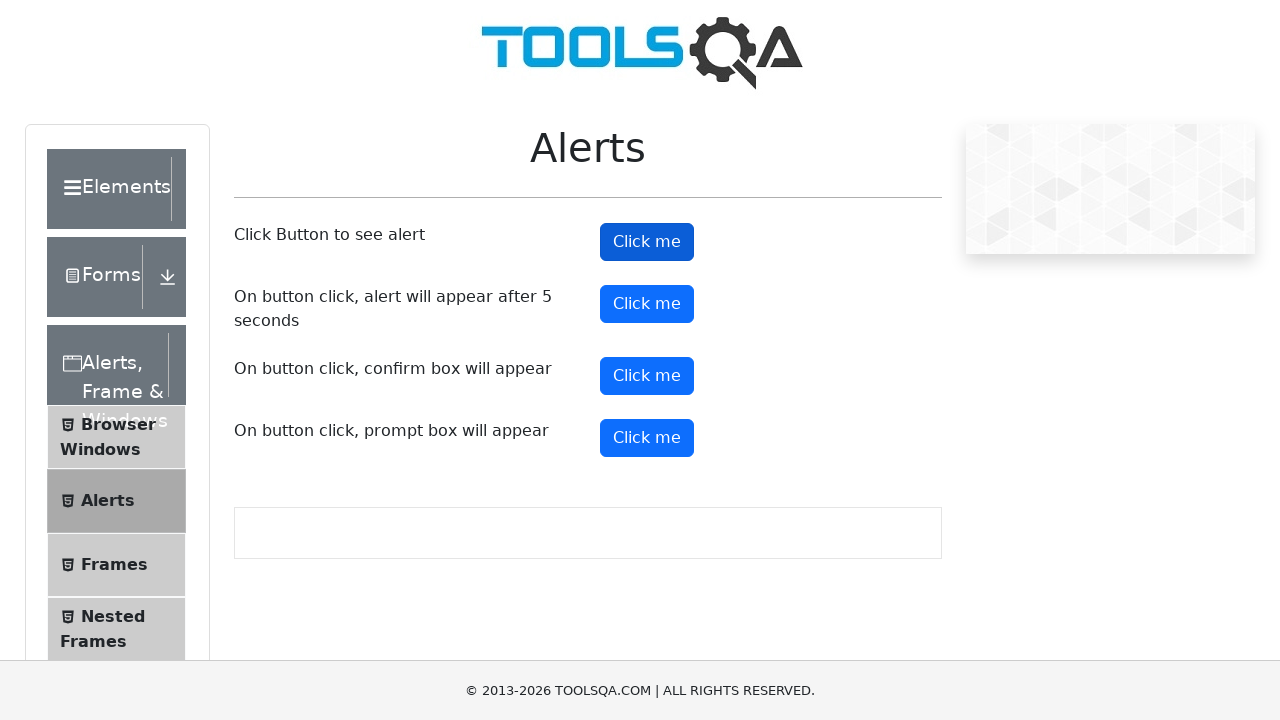

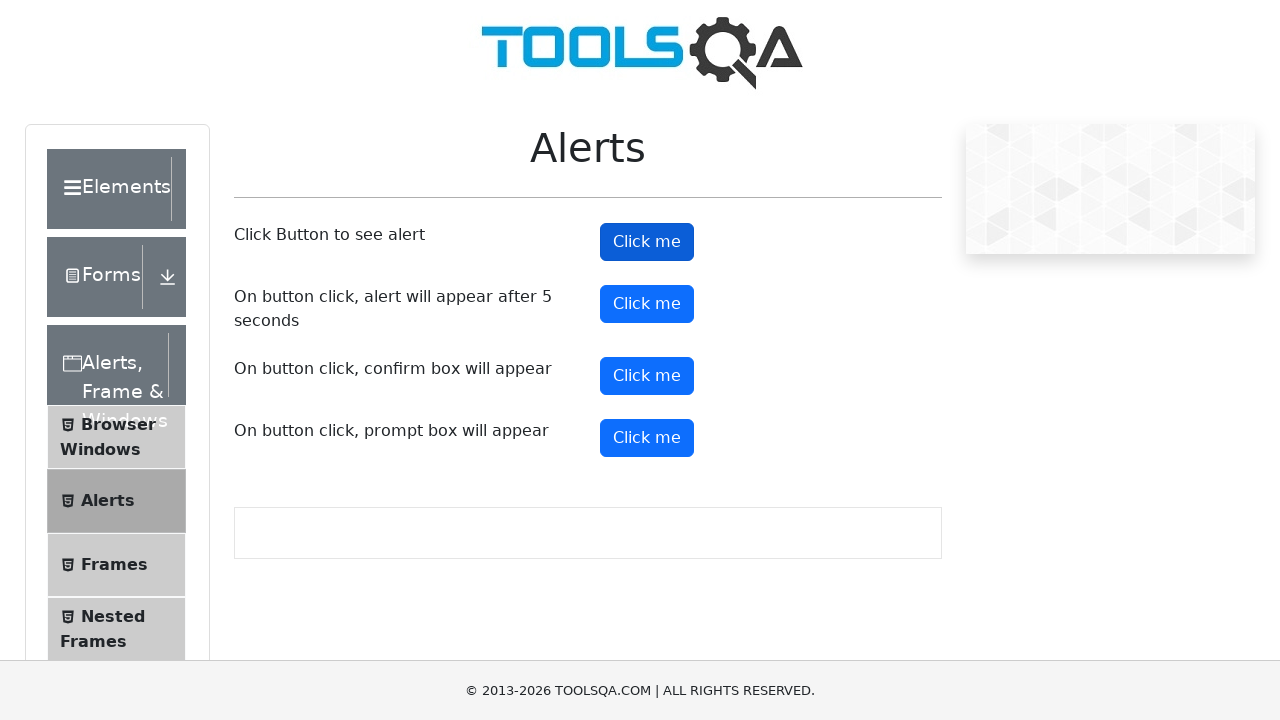